Tests a practice page by interacting with radio buttons and checkboxes, demonstrating form control selection

Starting URL: https://letskodeit.teachable.com/p/practice

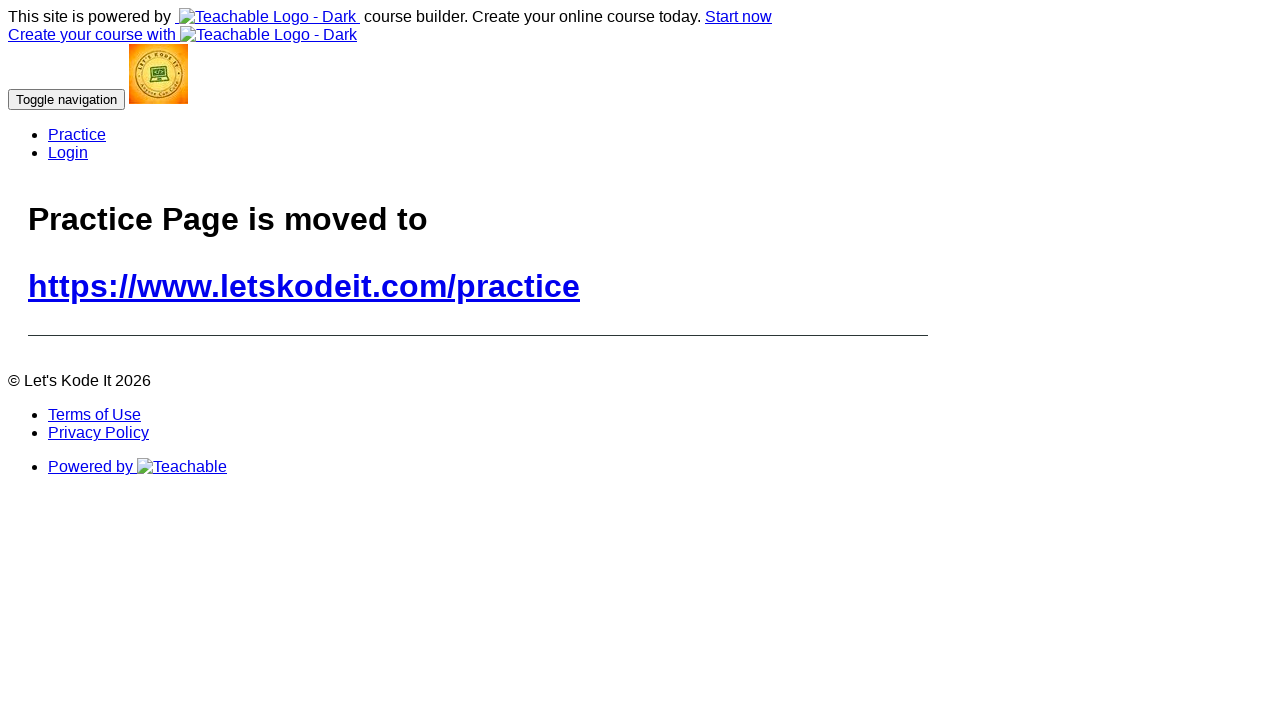

Navigated to practice page
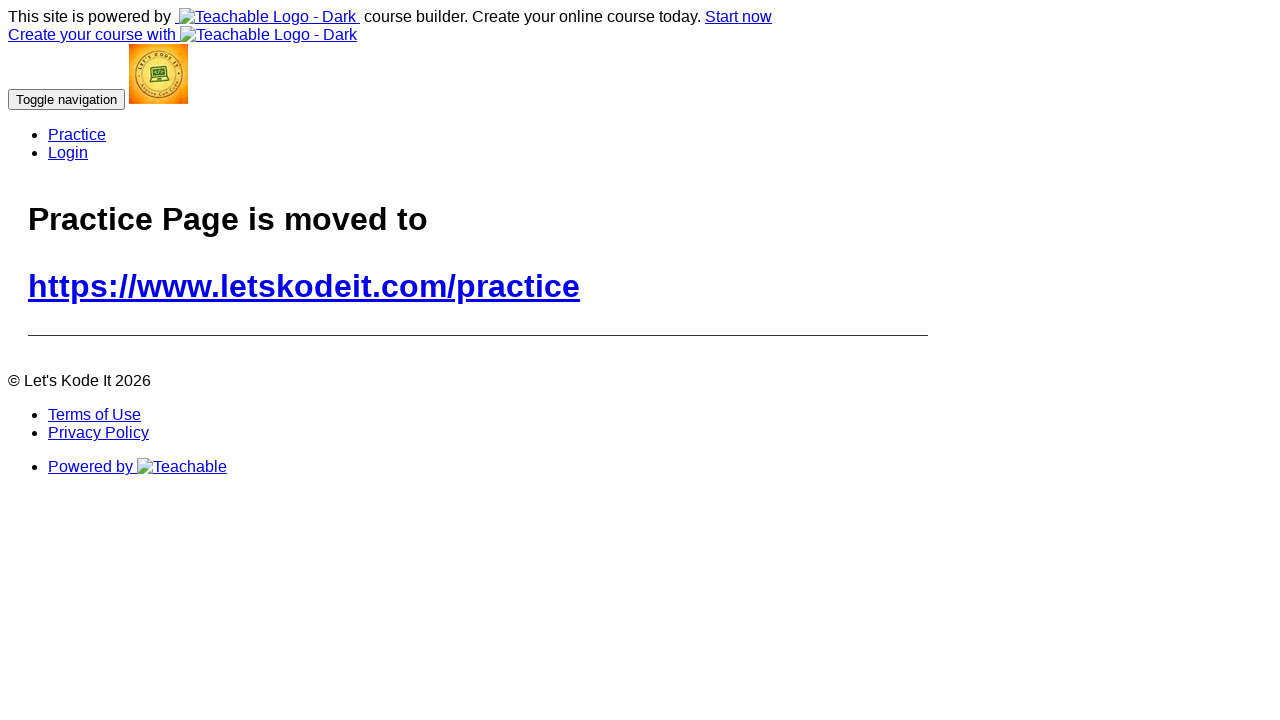

Clicked on the URL link at (304, 286) on //*[@id="block-1069048"]/div/div/div/h1[2]/a
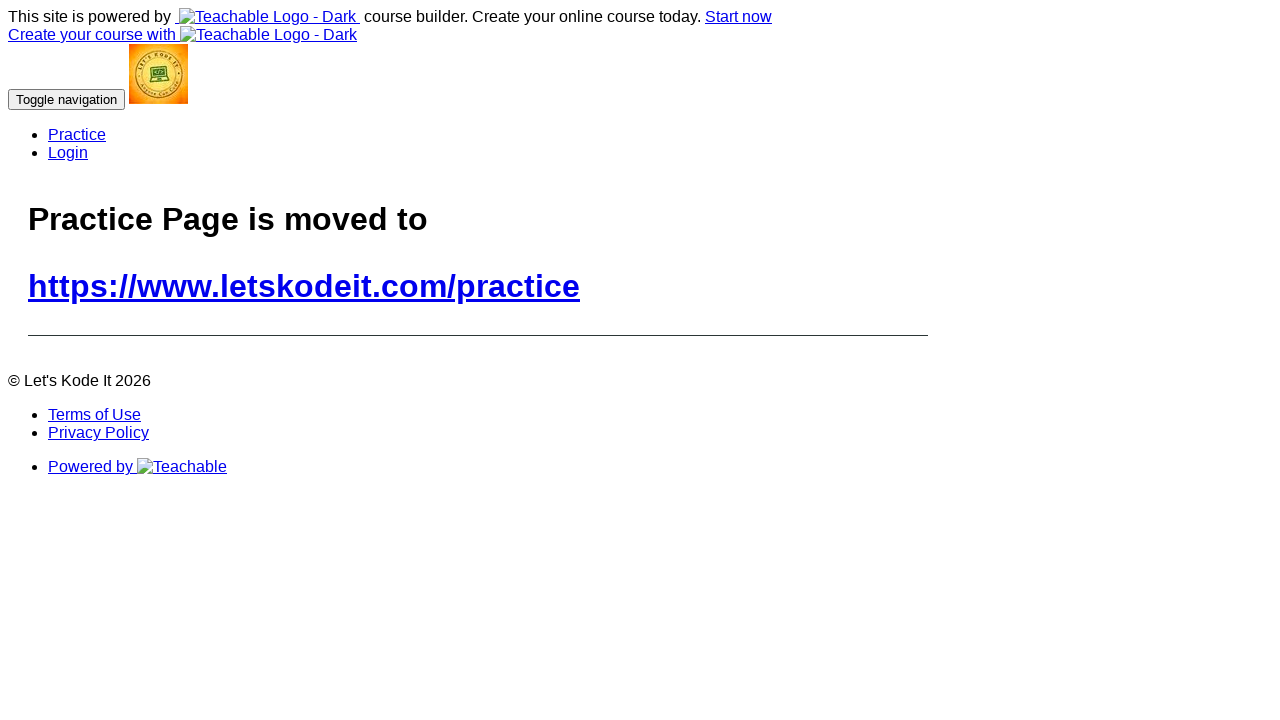

Selected BMW radio button at (89, 252) on #bmwradio
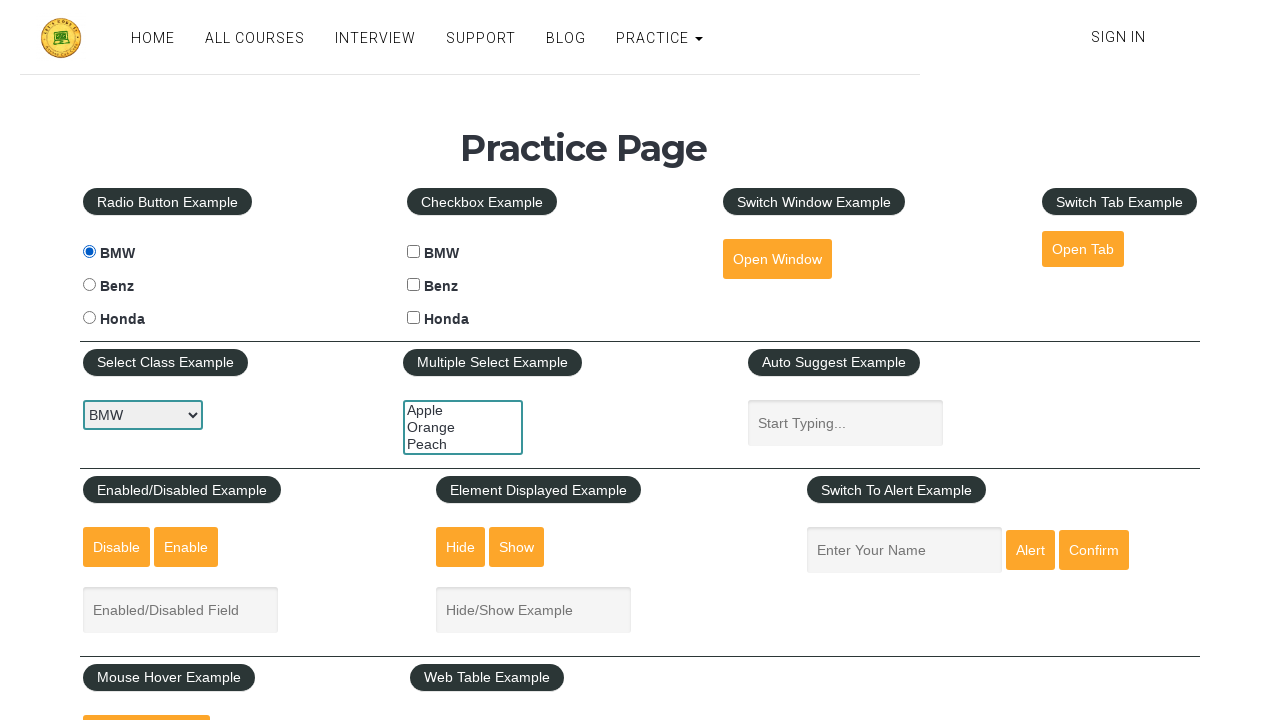

Selected BMW checkbox at (414, 252) on //*[@id="bmwcheck"]
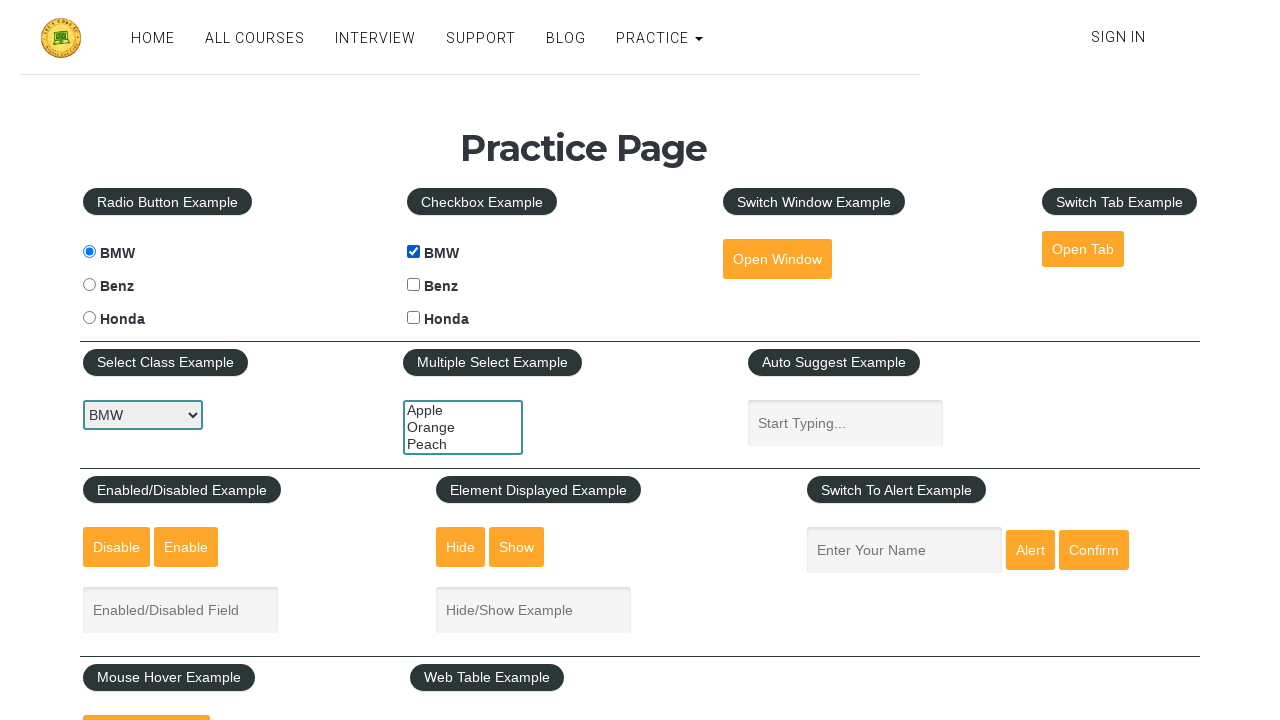

Selected Benz checkbox at (414, 285) on //*[@id="benzcheck"]
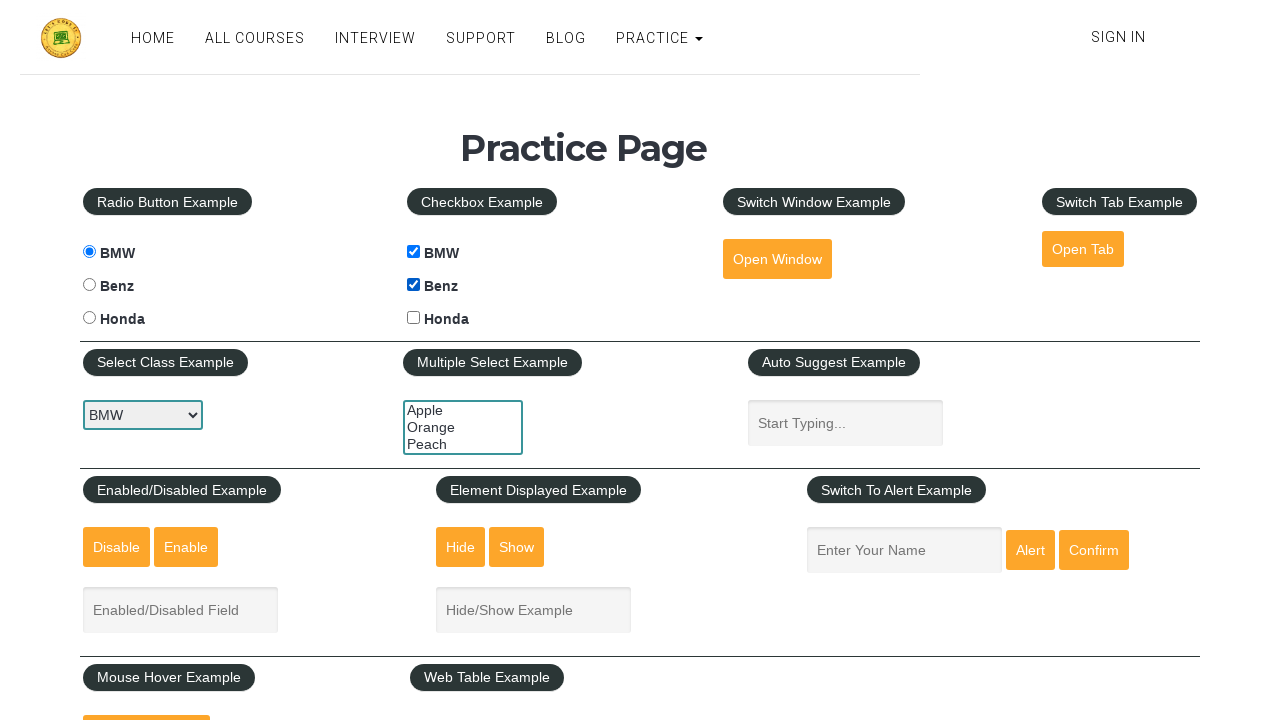

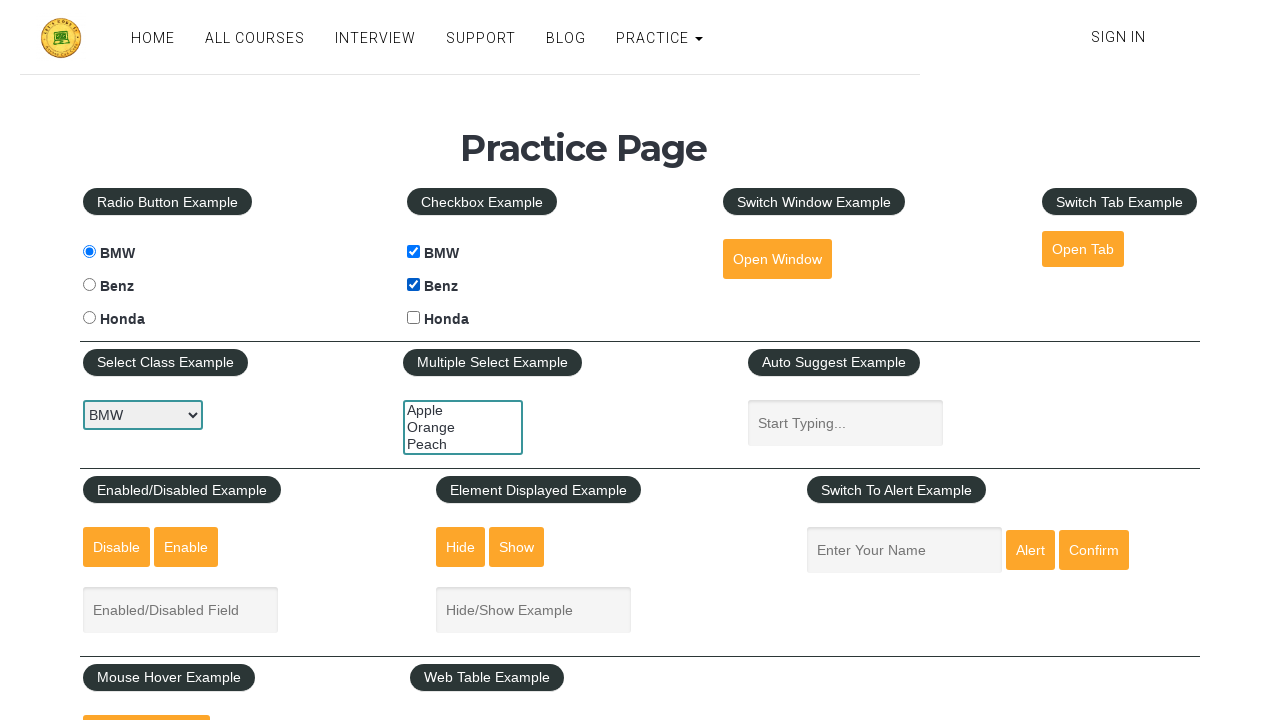